Tests the Prompt Popup functionality by clicking the Prompt Popup button, entering a name in the prompt dialog, accepting it, verifying the result text, and then testing the tooltip functionality.

Starting URL: https://practice-automation.com/

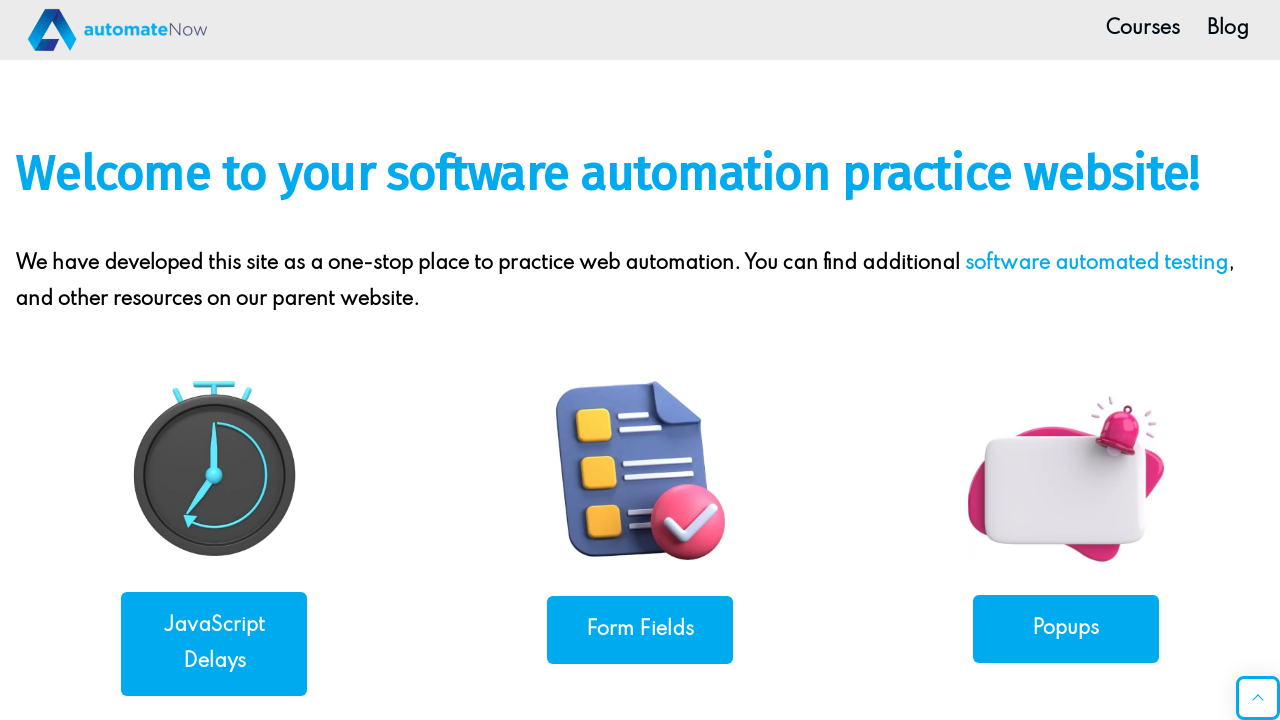

Clicked on Popups link at (1066, 628) on text=Popups
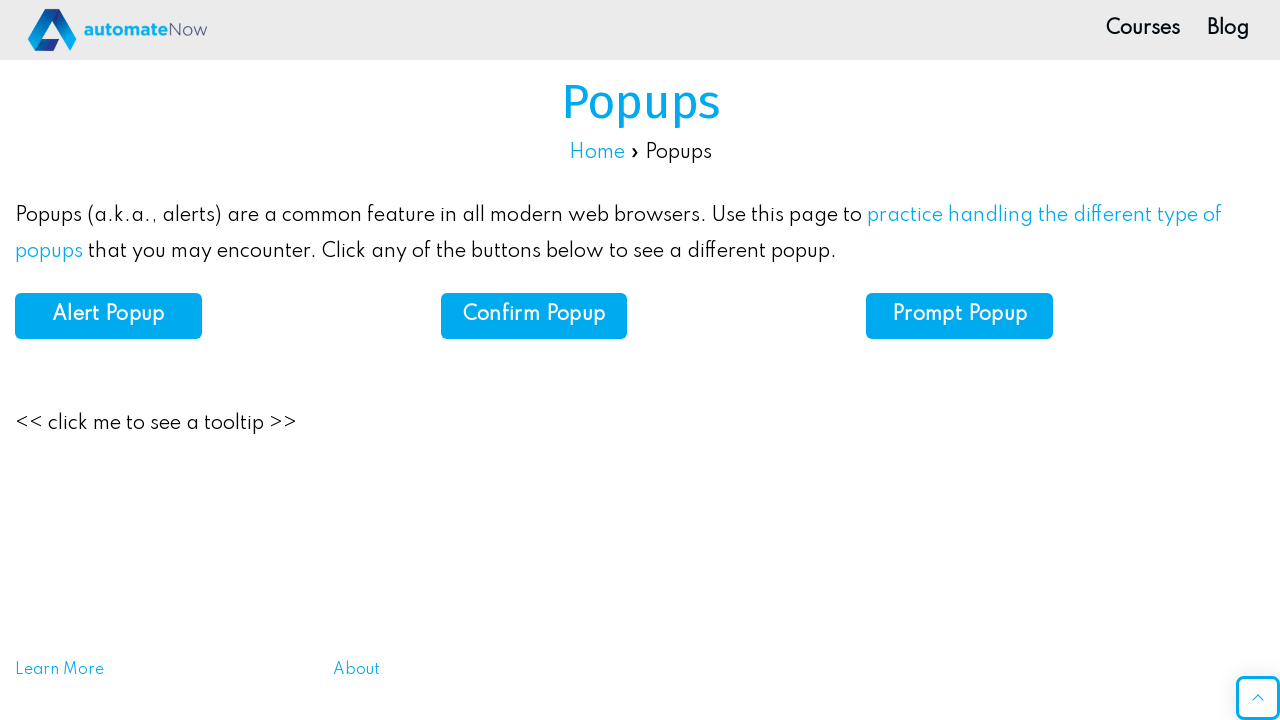

Prompt Popup button is visible
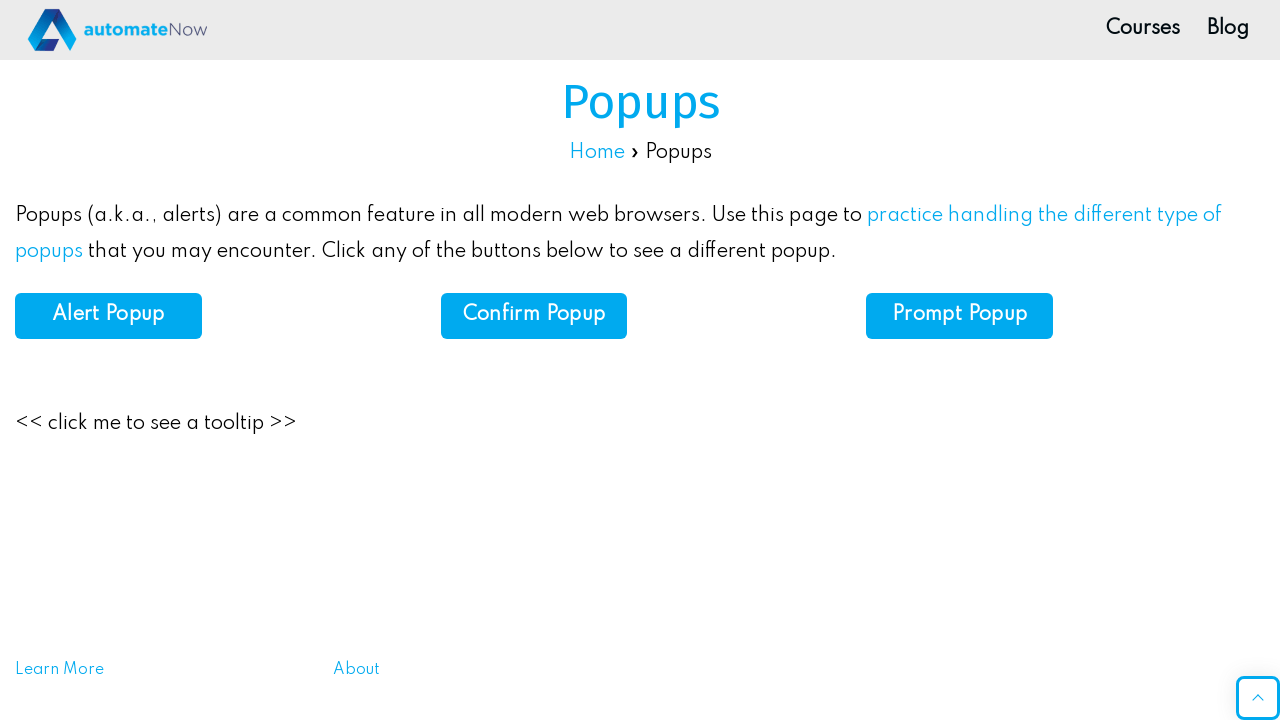

Set up dialog handler to accept prompt with 'Marcus'
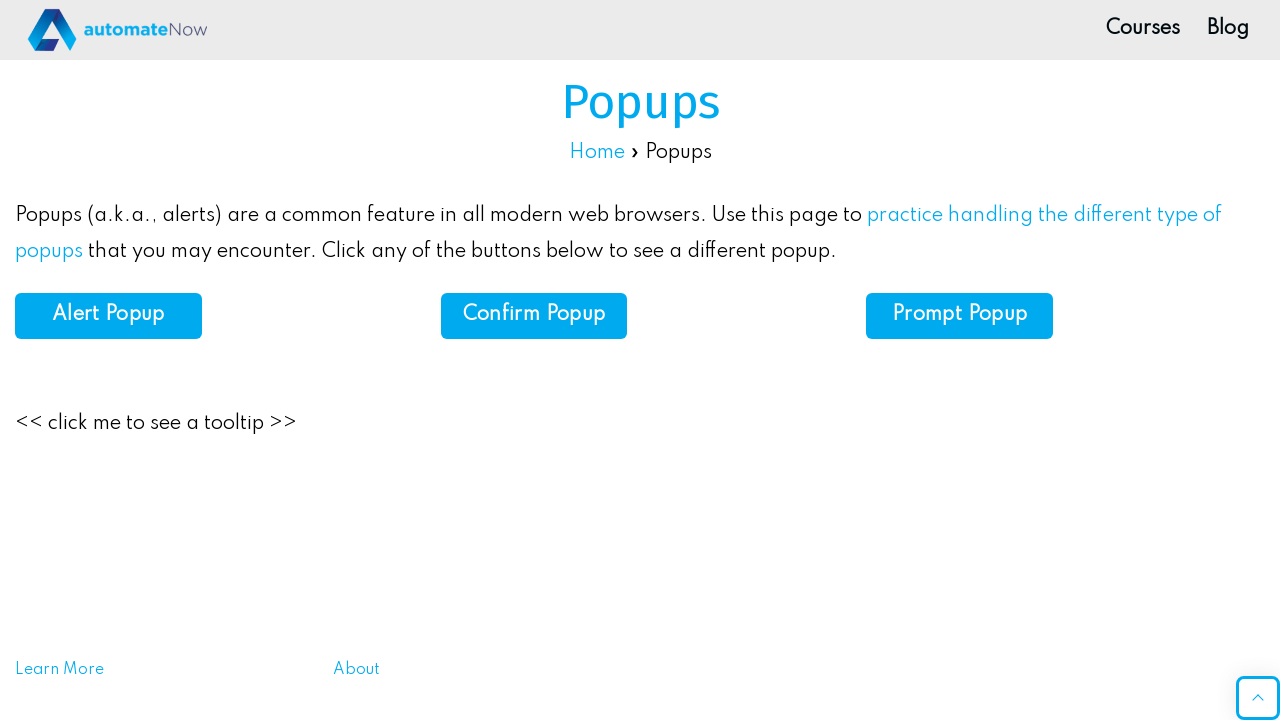

Clicked Prompt Popup button at (960, 315) on xpath=//b[contains(.,'Prompt Popup')]
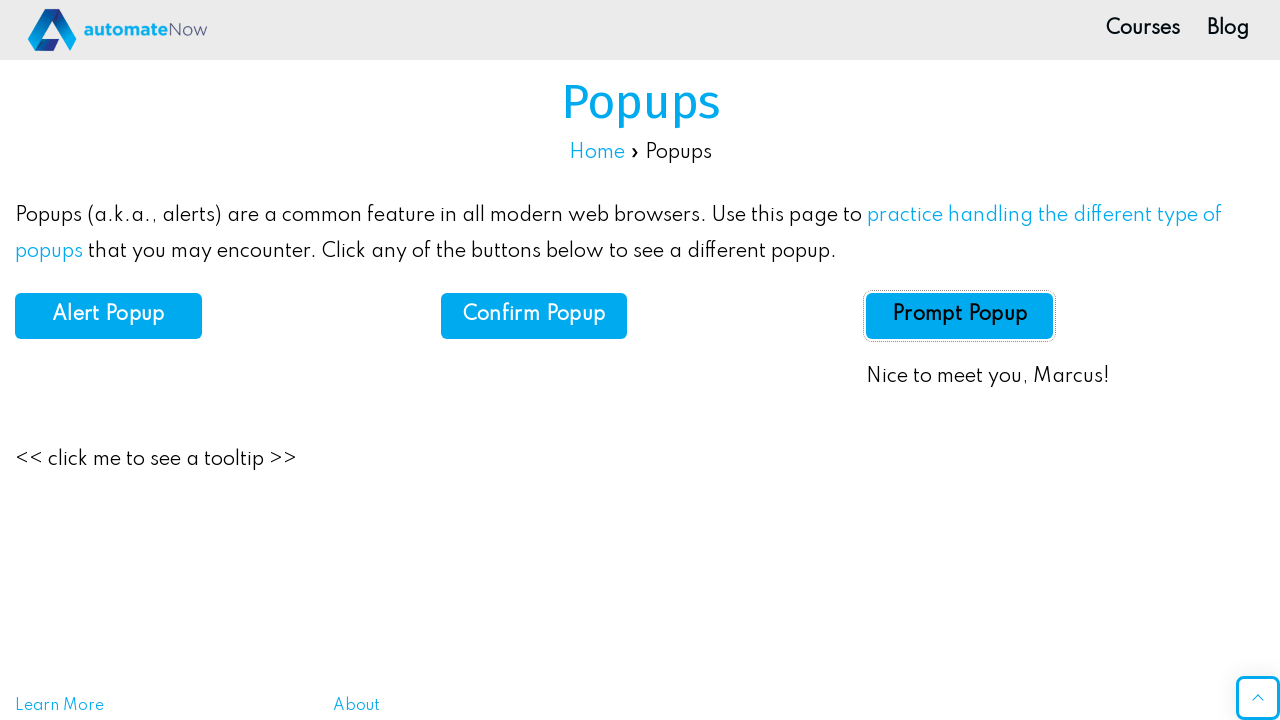

Prompt result text appeared after accepting dialog
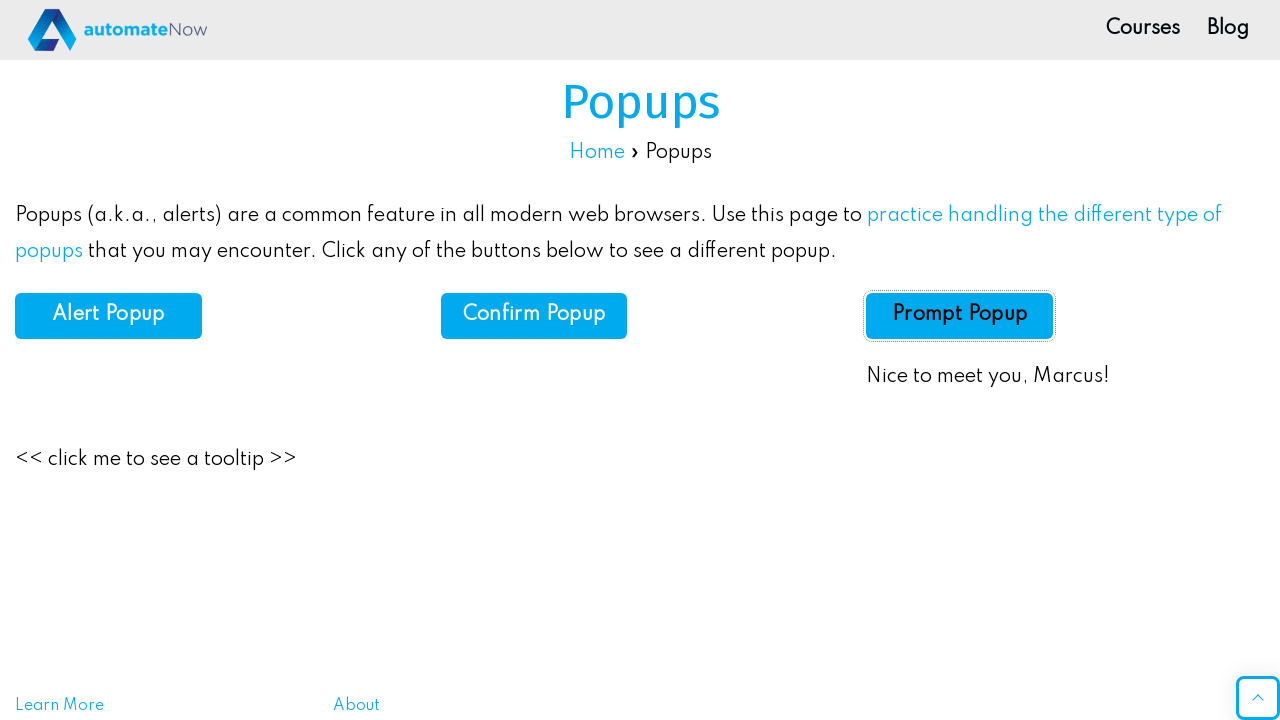

Clicked on tooltip element at (156, 460) on div.tooltip_1
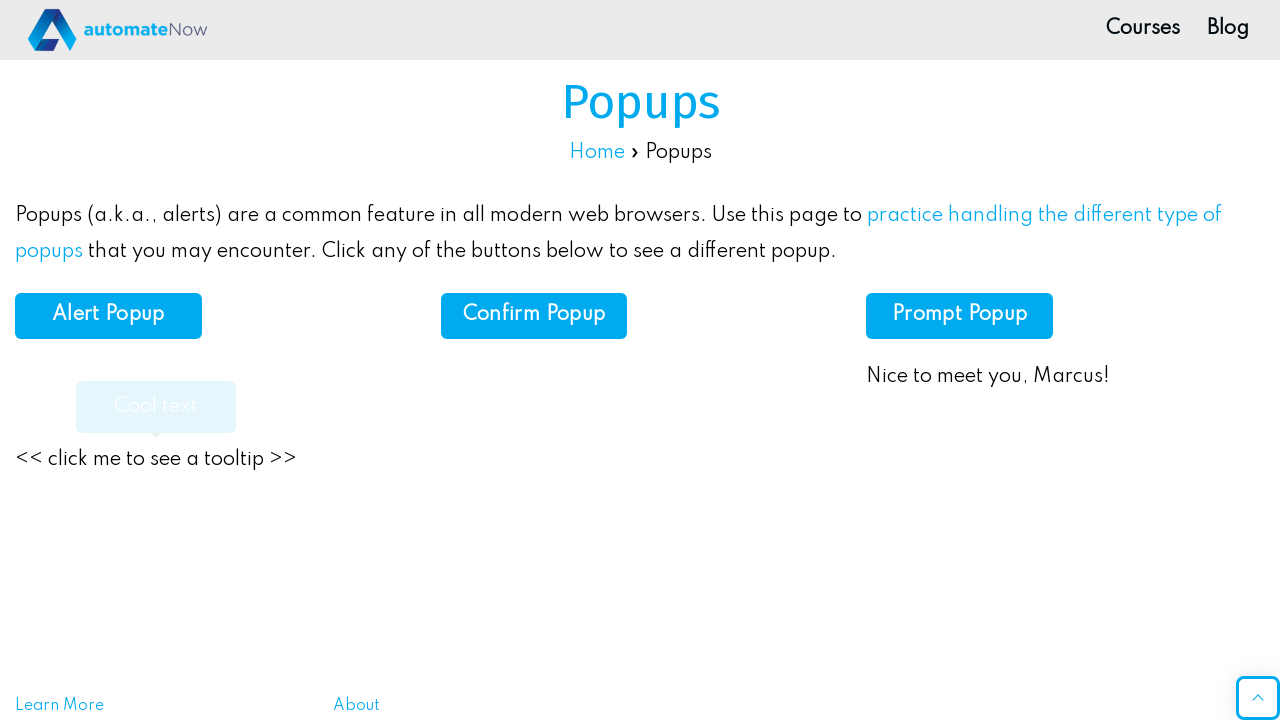

Tooltip text is now visible
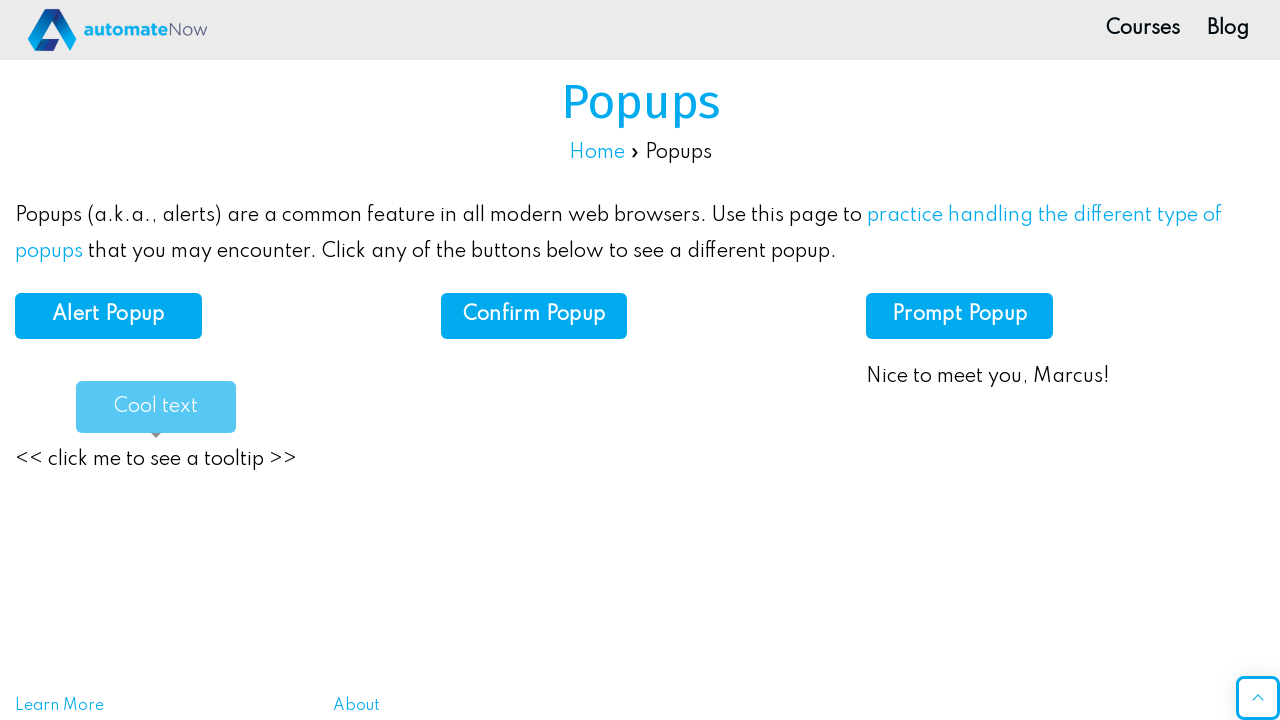

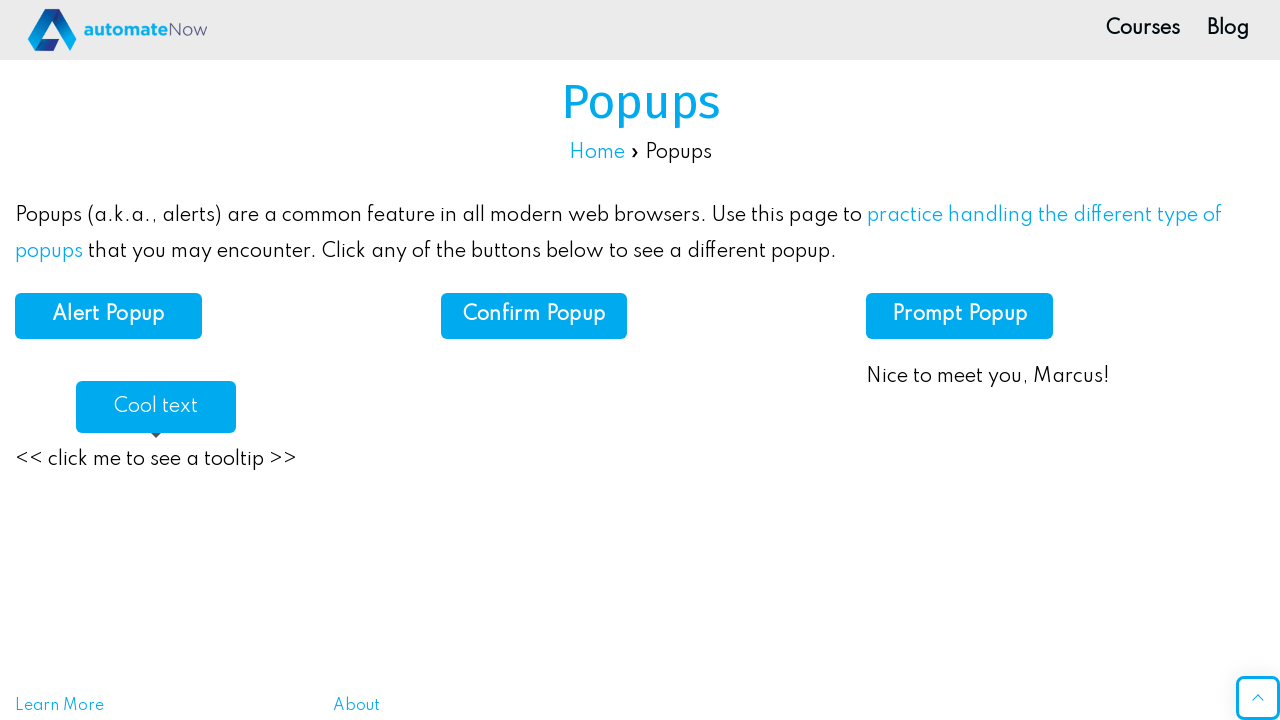